Tests handling a JavaScript prompt dialog by clicking a button that triggers a prompt, entering text, and accepting it.

Starting URL: https://the-internet.herokuapp.com/javascript_alerts

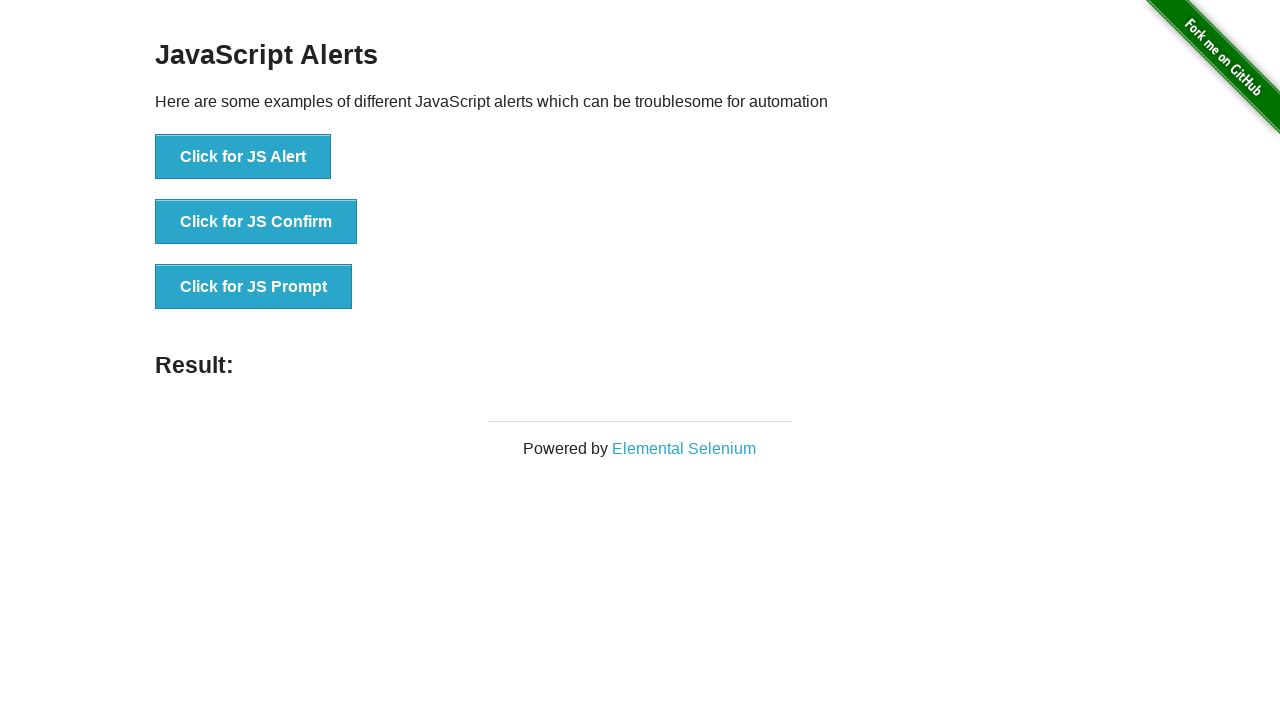

Registered dialog event handler
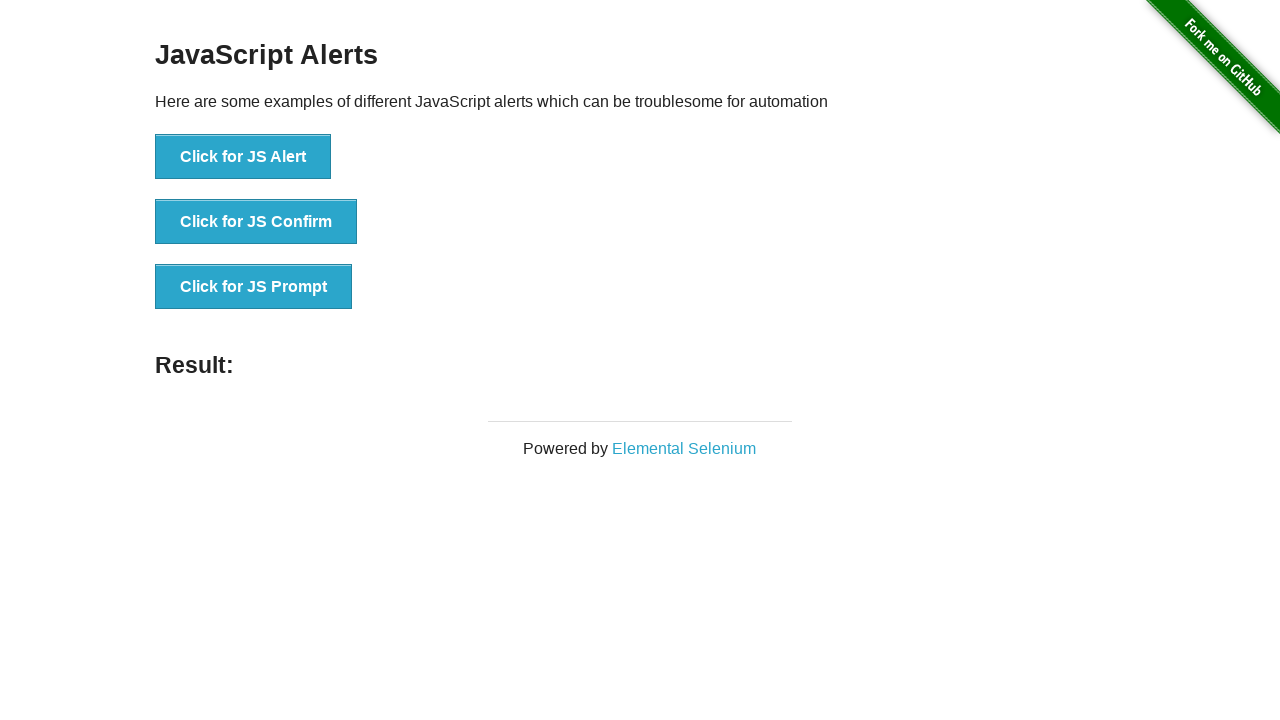

Clicked 'Click for JS prompt' button to trigger prompt dialog at (254, 287) on internal:role=button[name="Click for JS prompt"i]
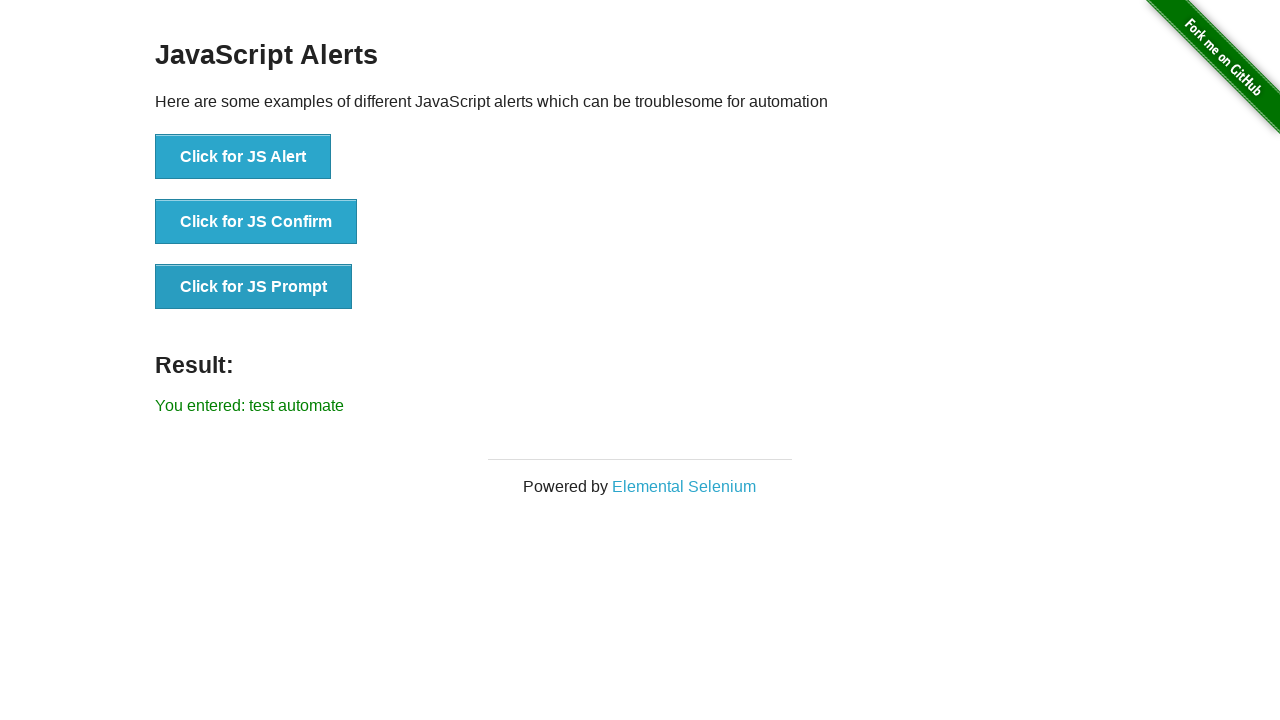

Verified prompt message is 'I am a JS prompt'
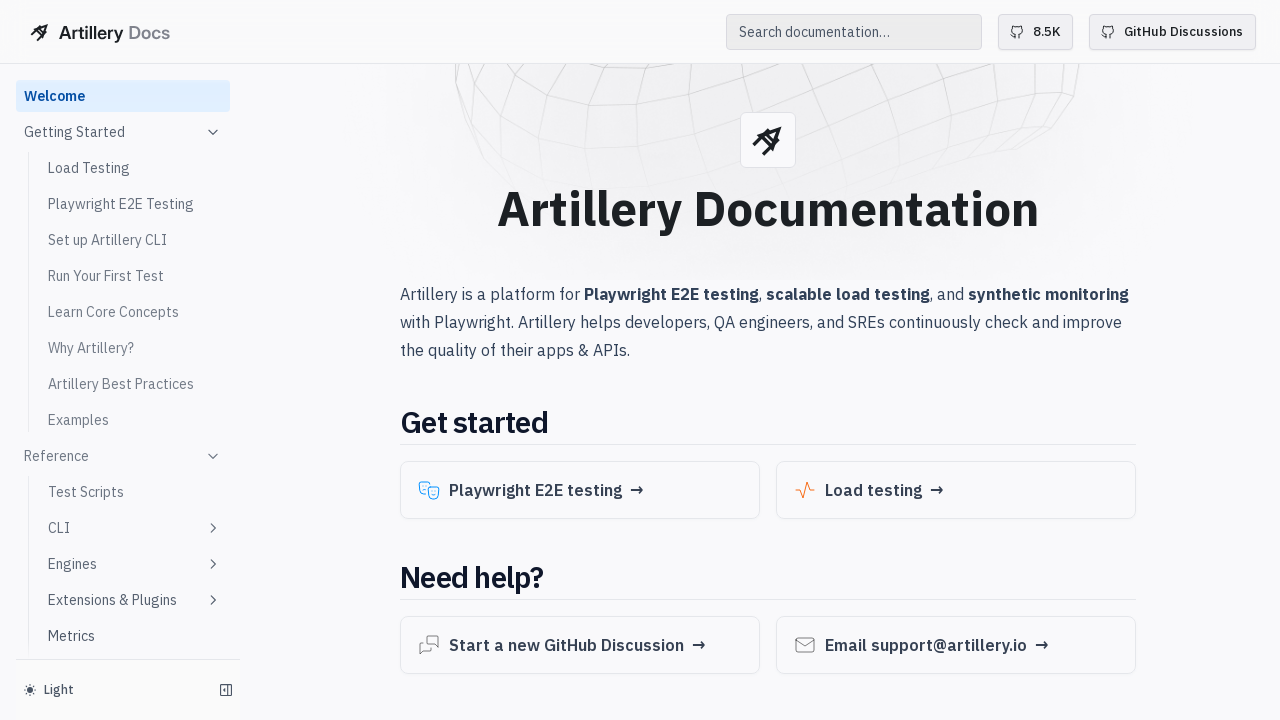

Verified prompt default value is empty
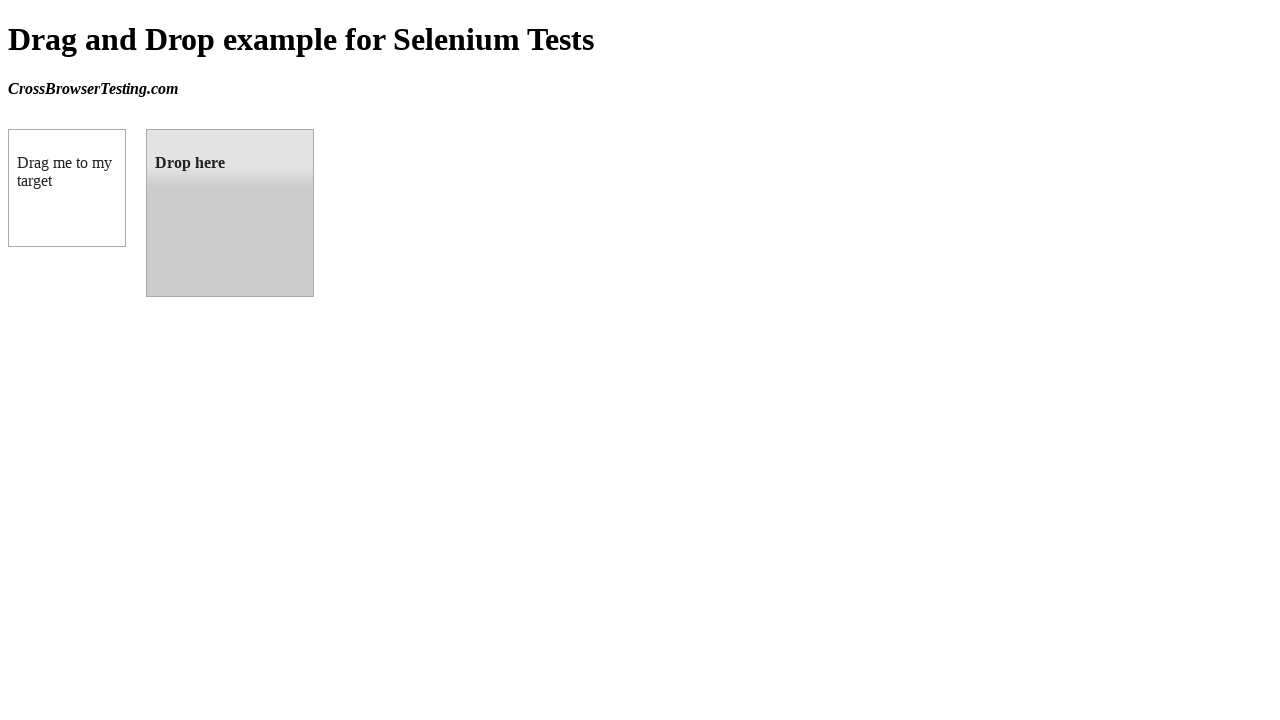

Accepted prompt dialog with text 'test automate'
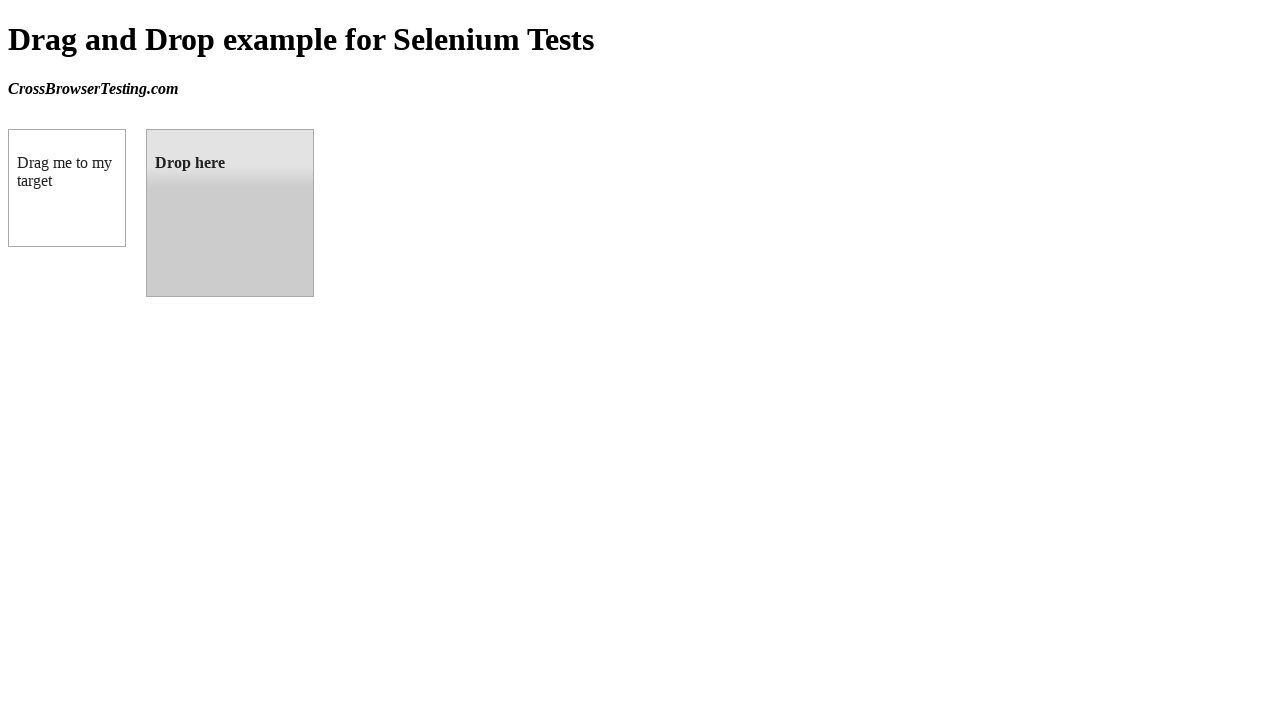

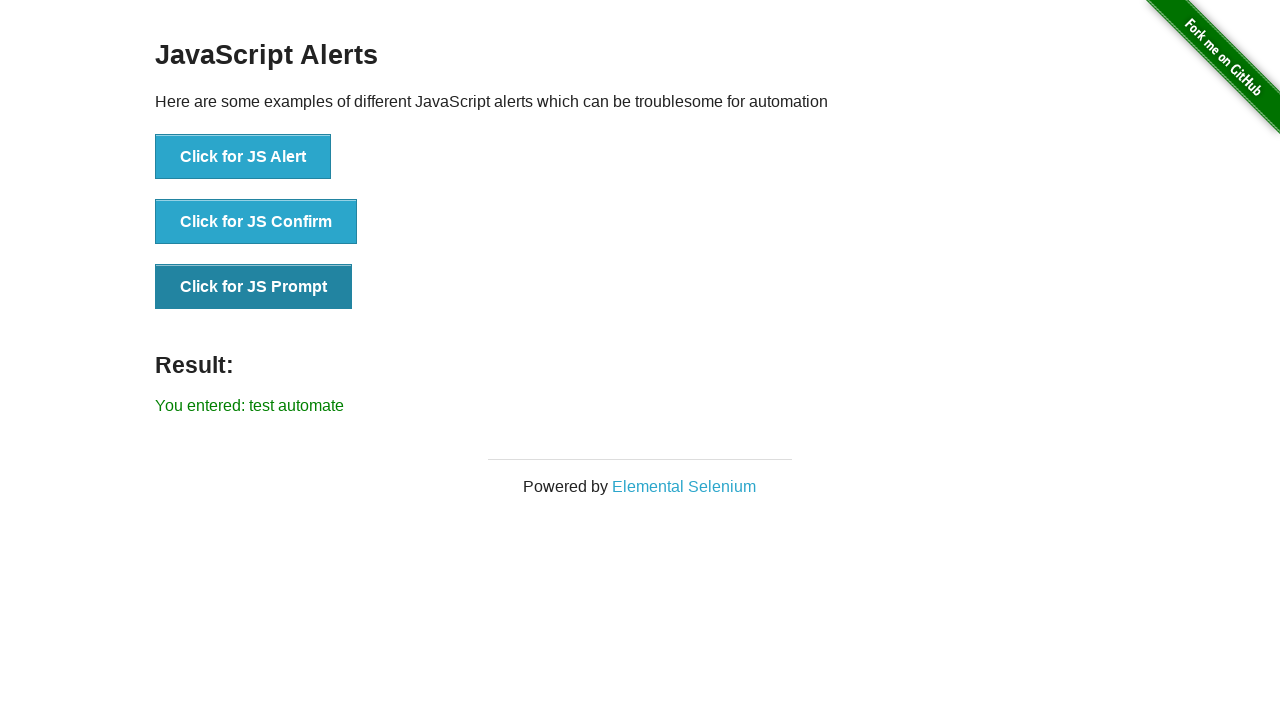